Tests file download functionality by navigating to a download page and clicking on a download link to trigger a file download.

Starting URL: https://the-internet.herokuapp.com/download

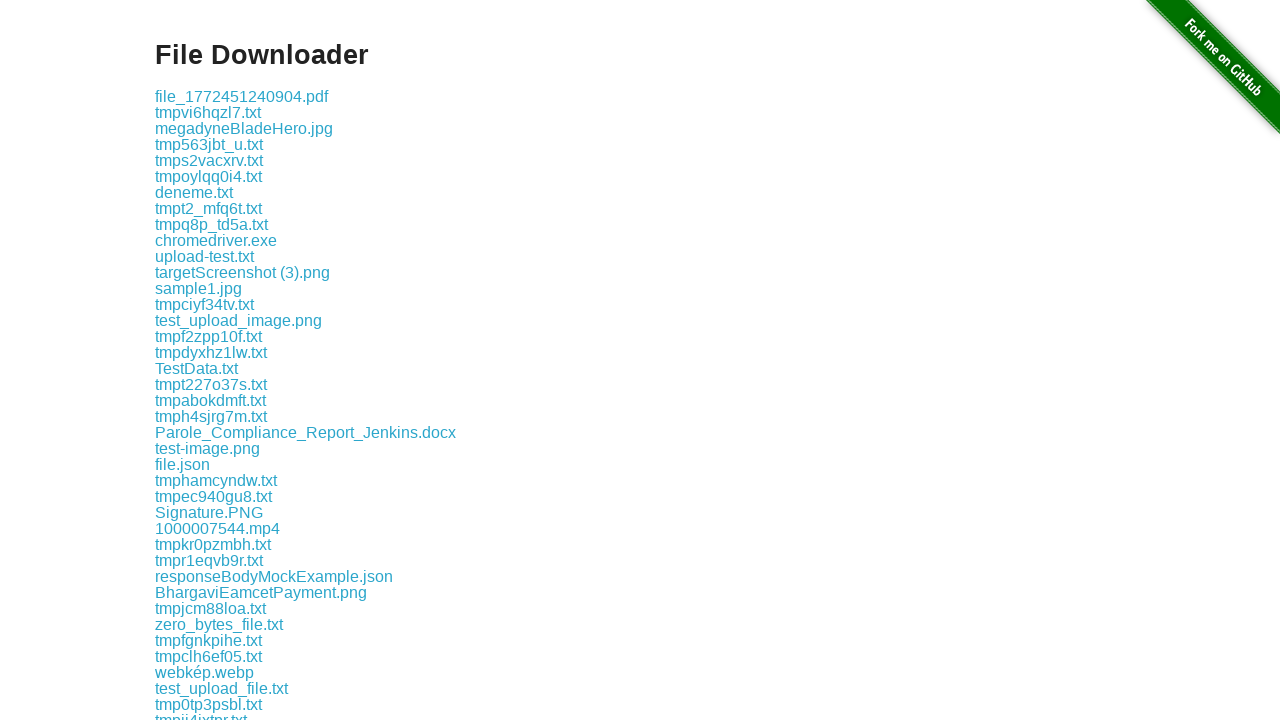

Download links loaded on the page
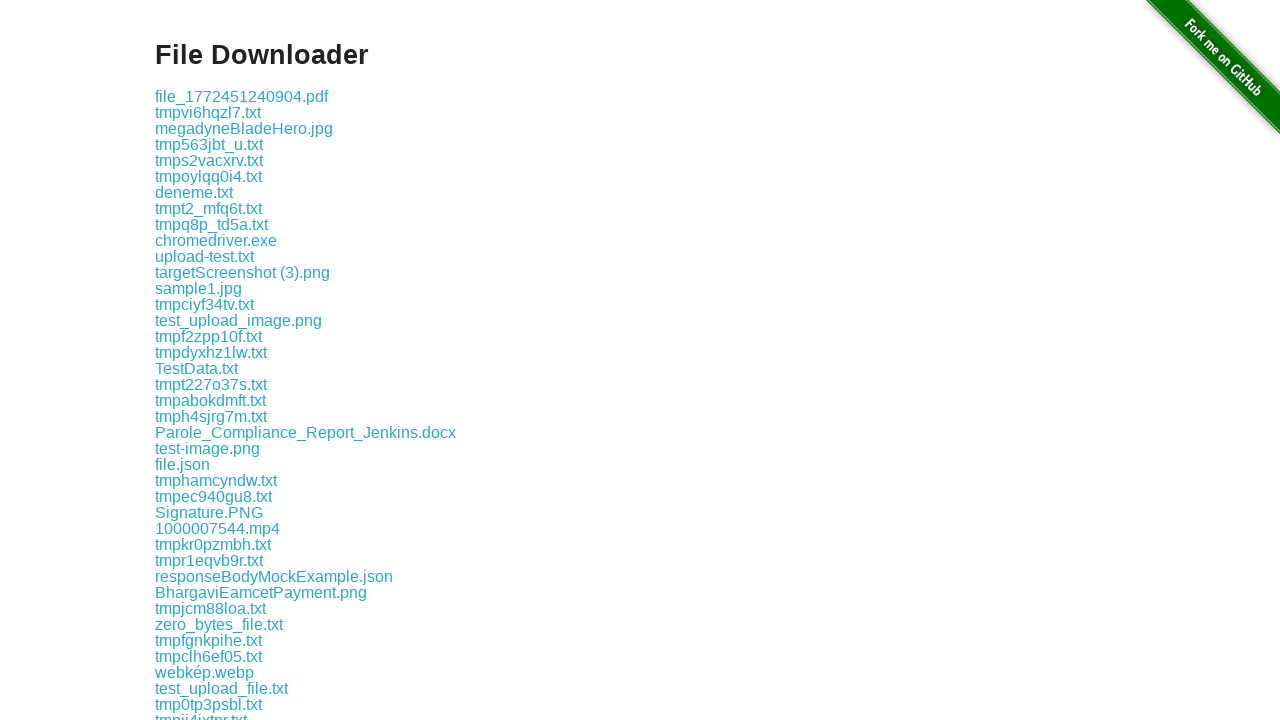

Clicked the first download link to trigger file download at (242, 96) on .example a >> nth=0
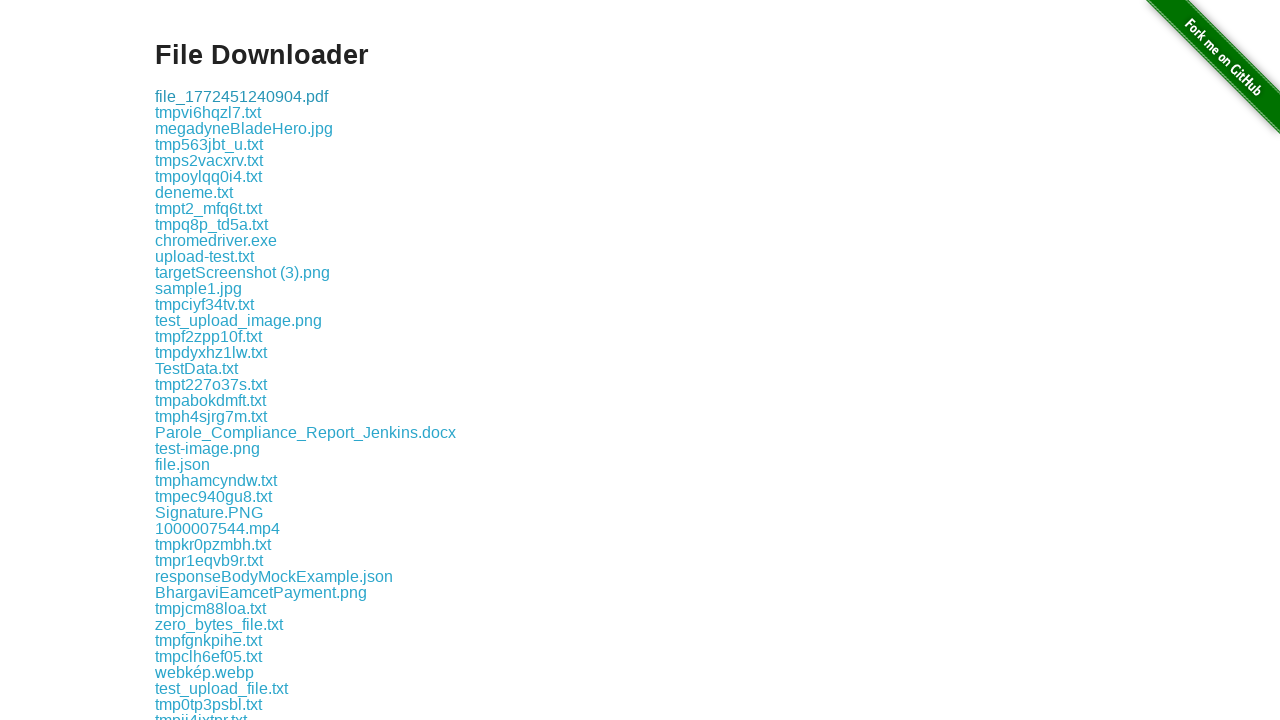

Waited 2 seconds for download to initiate
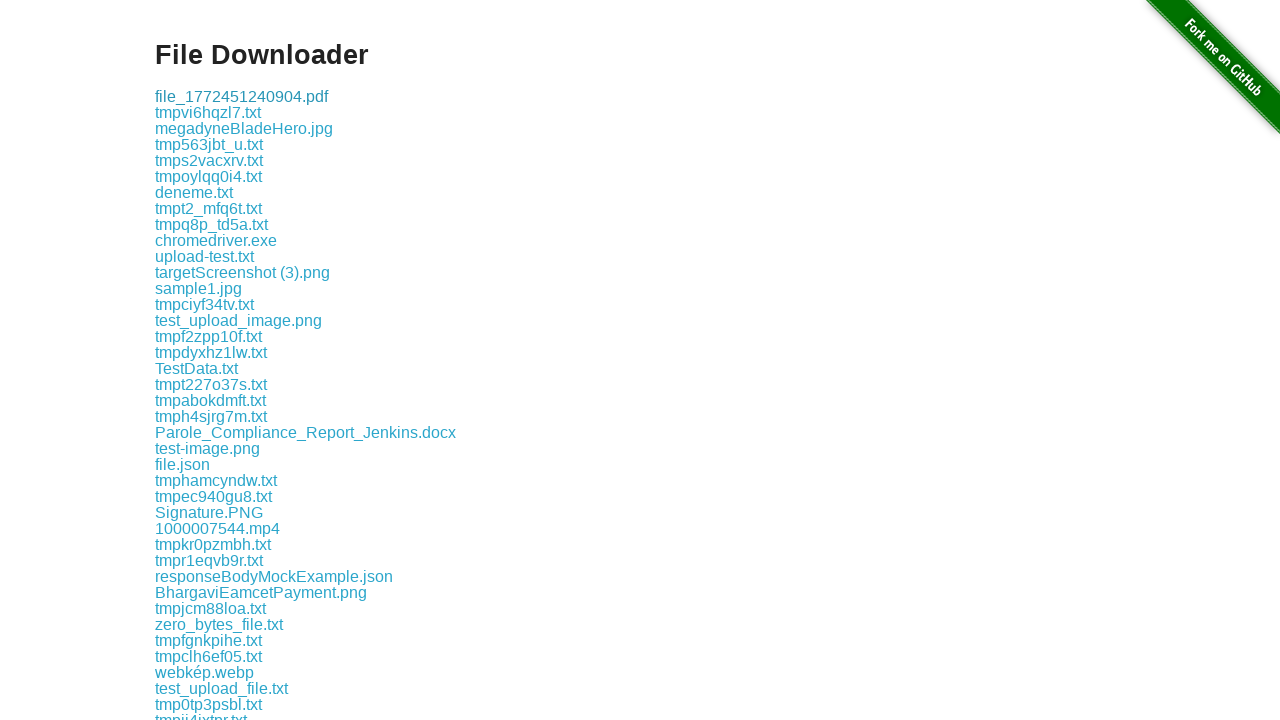

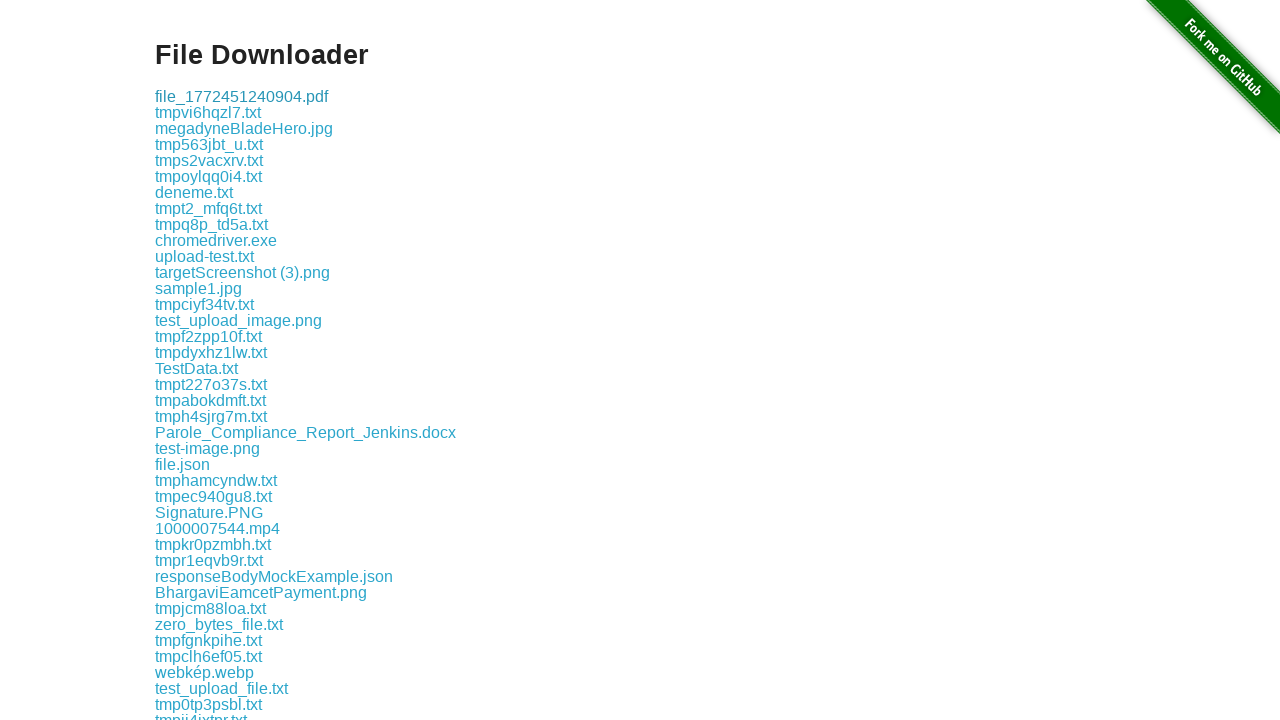